Tests the first date picker by clicking on the date picker image and selecting the 13th day from the calendar

Starting URL: https://demo.automationtesting.in/Datepicker.html

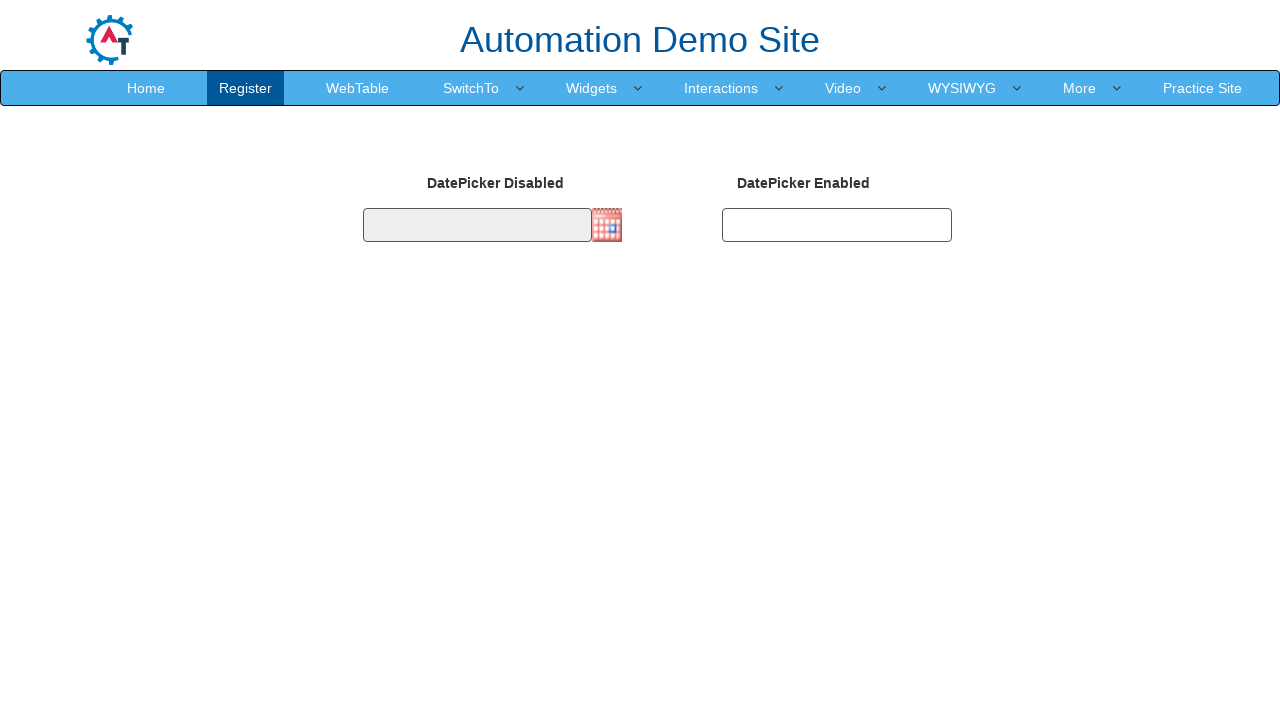

Clicked on the date picker image to open the calendar at (607, 225) on img.imgdp
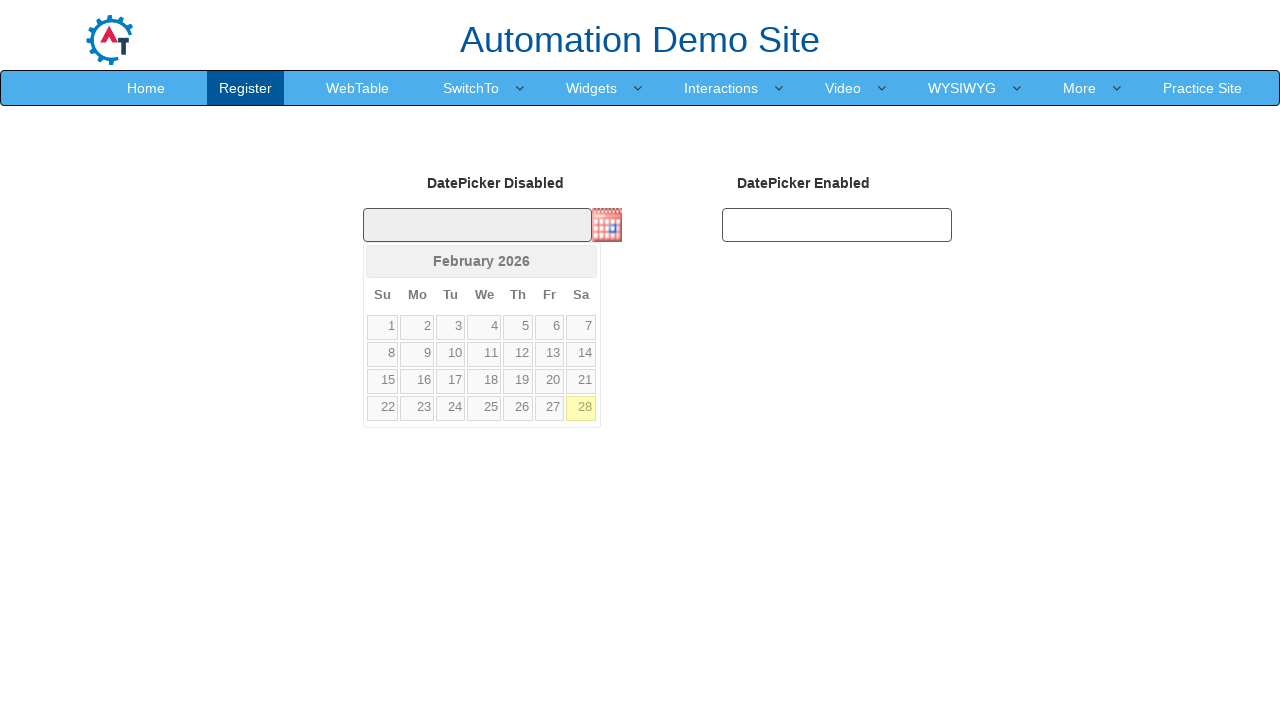

Calendar appeared with date selection options
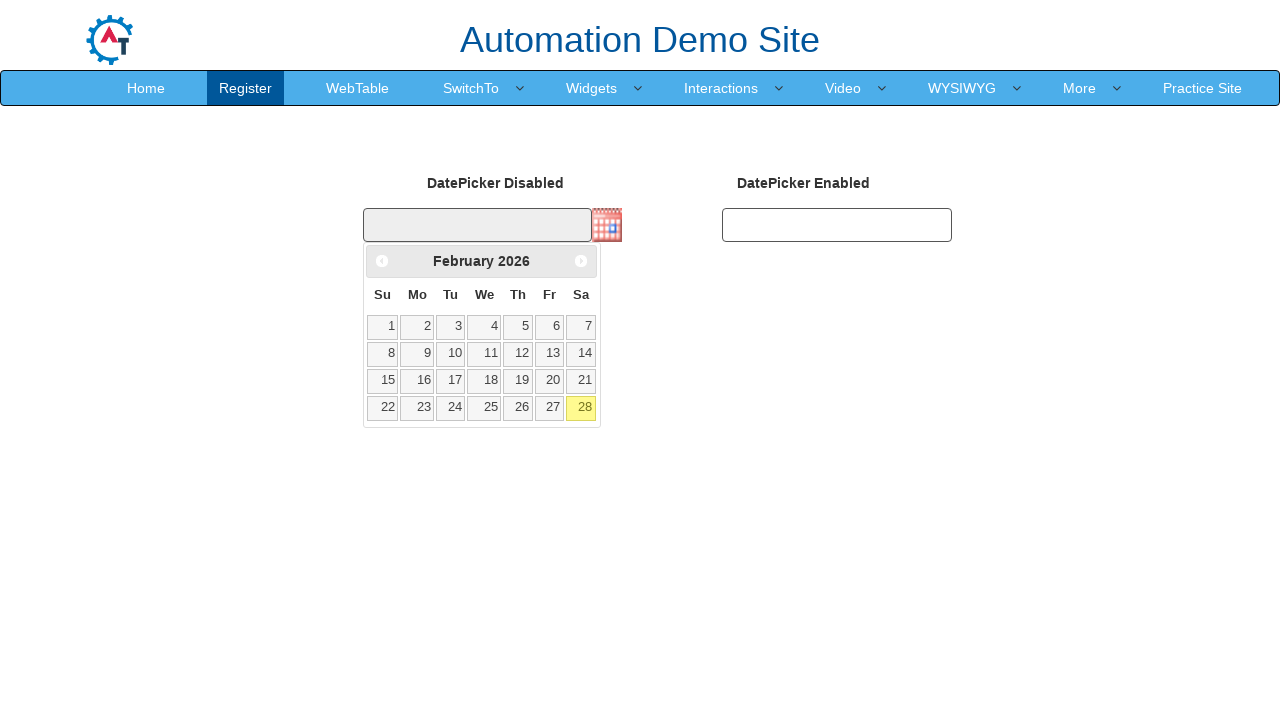

Selected the 13th day from the calendar at (549, 354) on .ui-datepicker-calendar tbody tr td a:text('13')
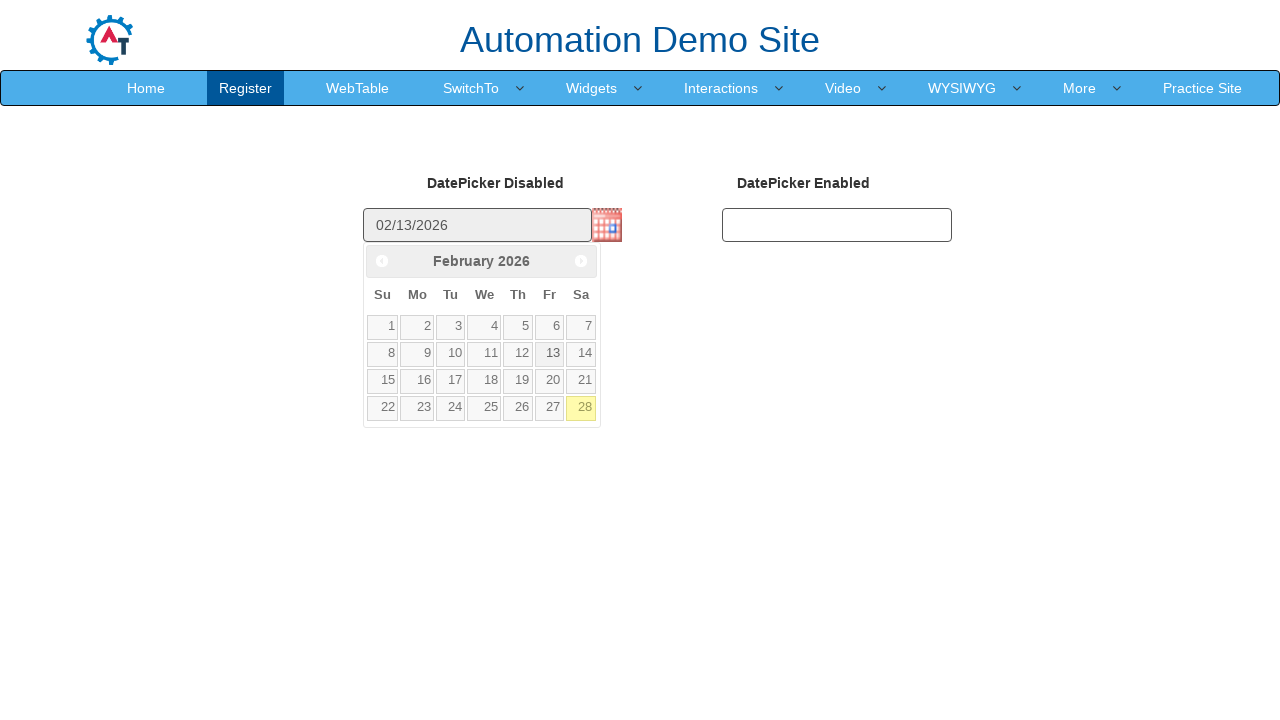

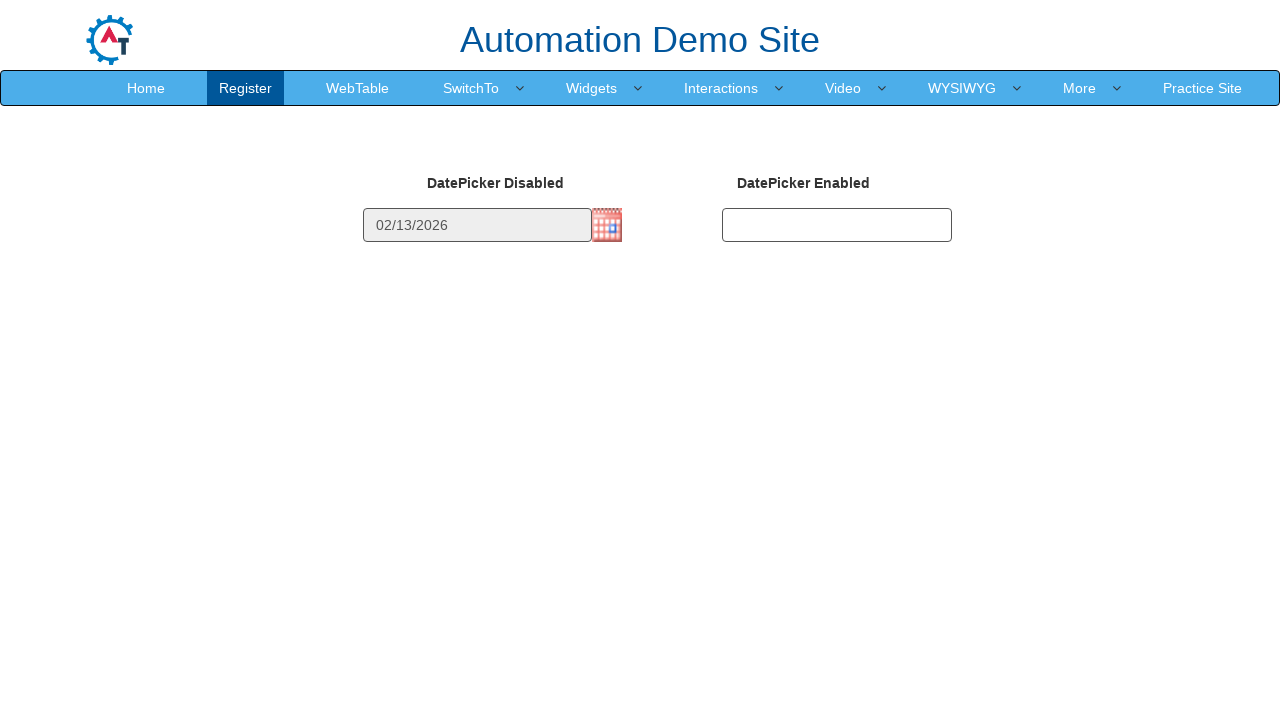